Tests auto-suggestion dropdown functionality by typing partial text and selecting a matching option from the suggestions list

Starting URL: https://rahulshettyacademy.com/dropdownsPractise/

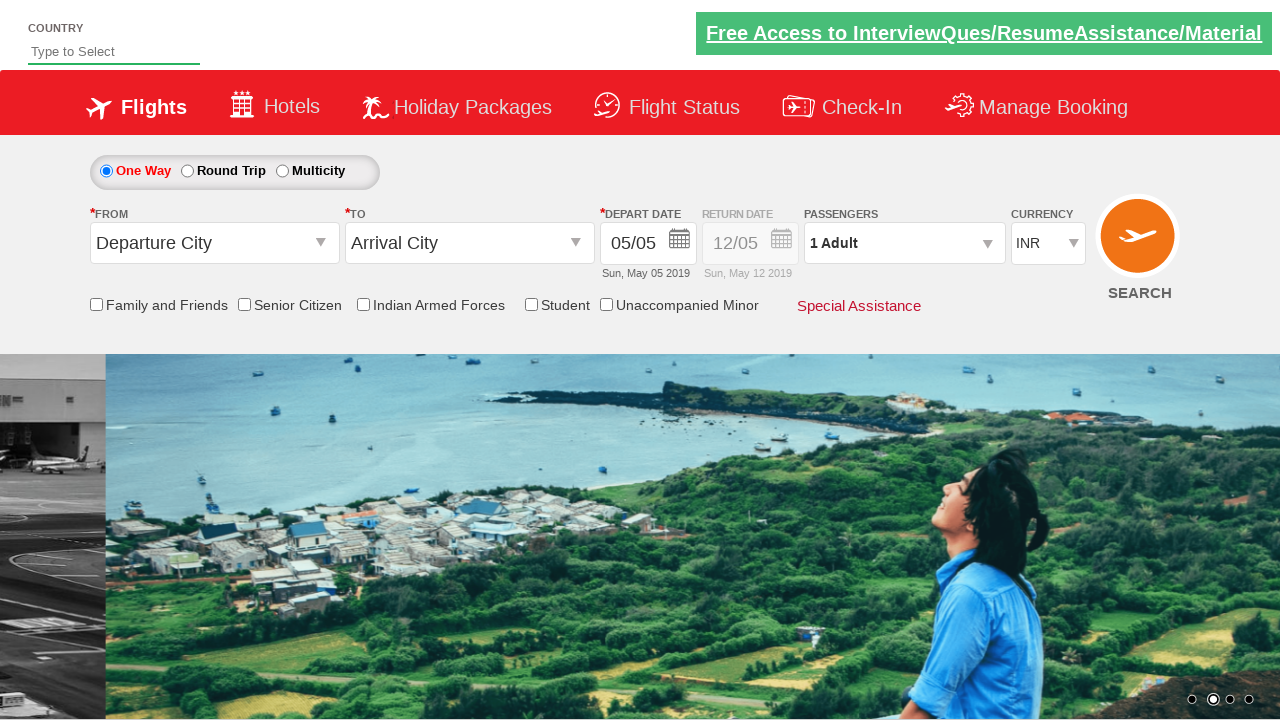

Navigated to auto-suggestion dropdown practice page
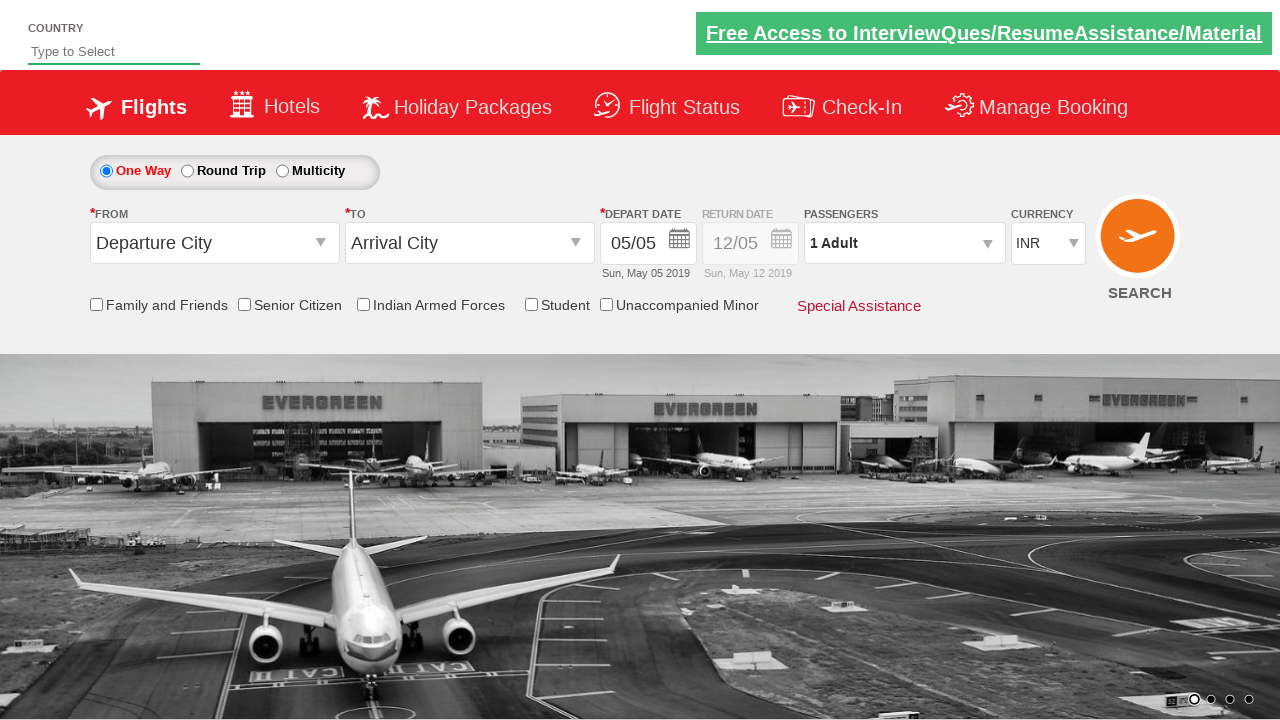

Typed 'Ja' in the auto-suggest field to trigger dropdown on #autosuggest
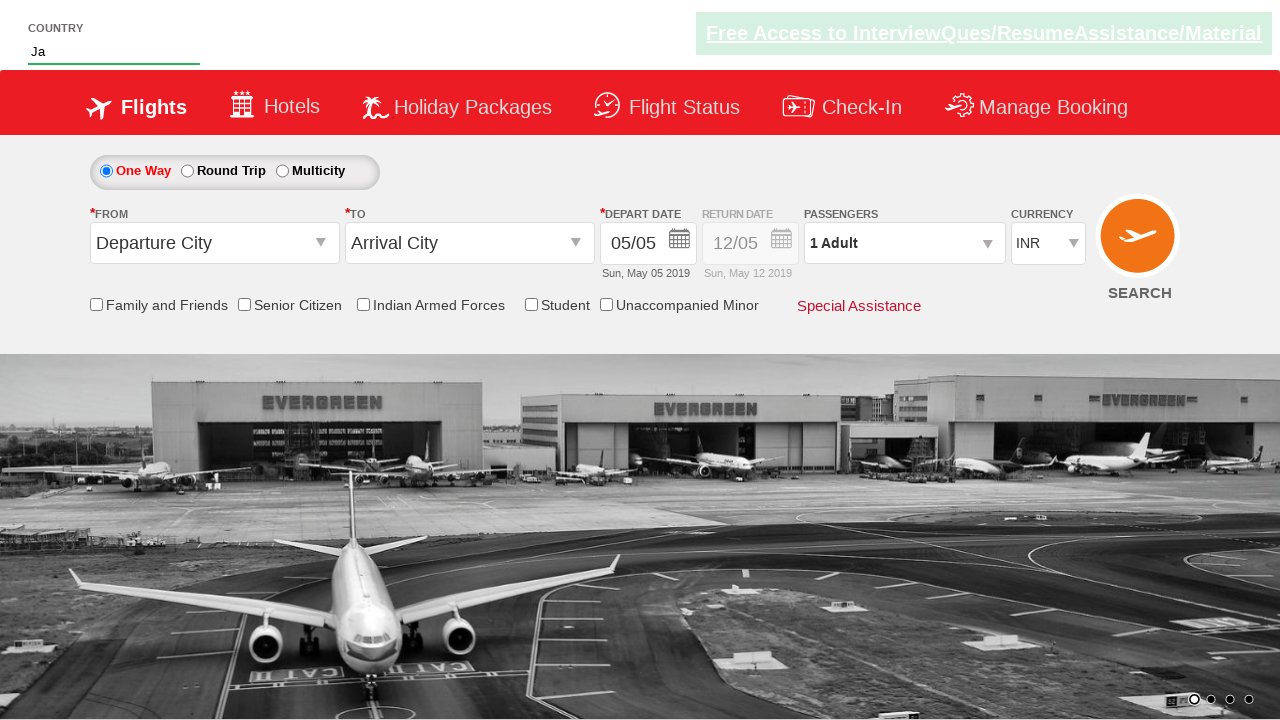

Auto-suggestion dropdown appeared with matching options
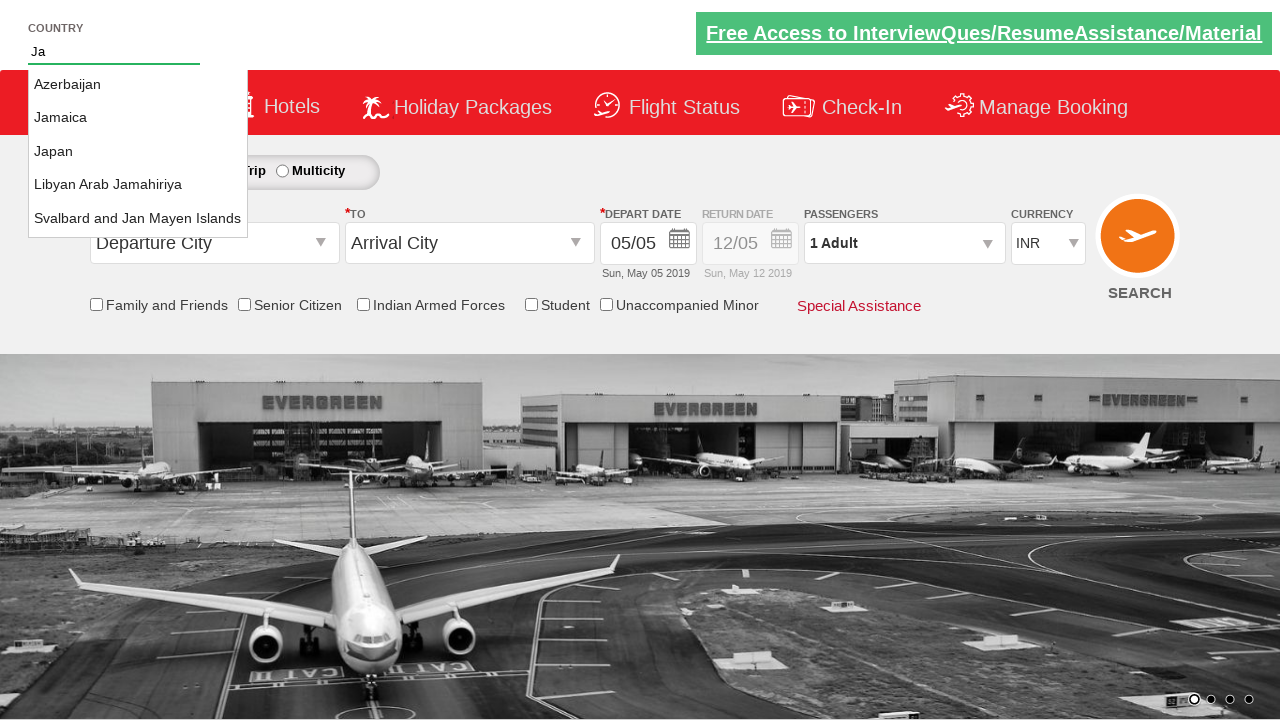

Located 5 suggestion items in dropdown
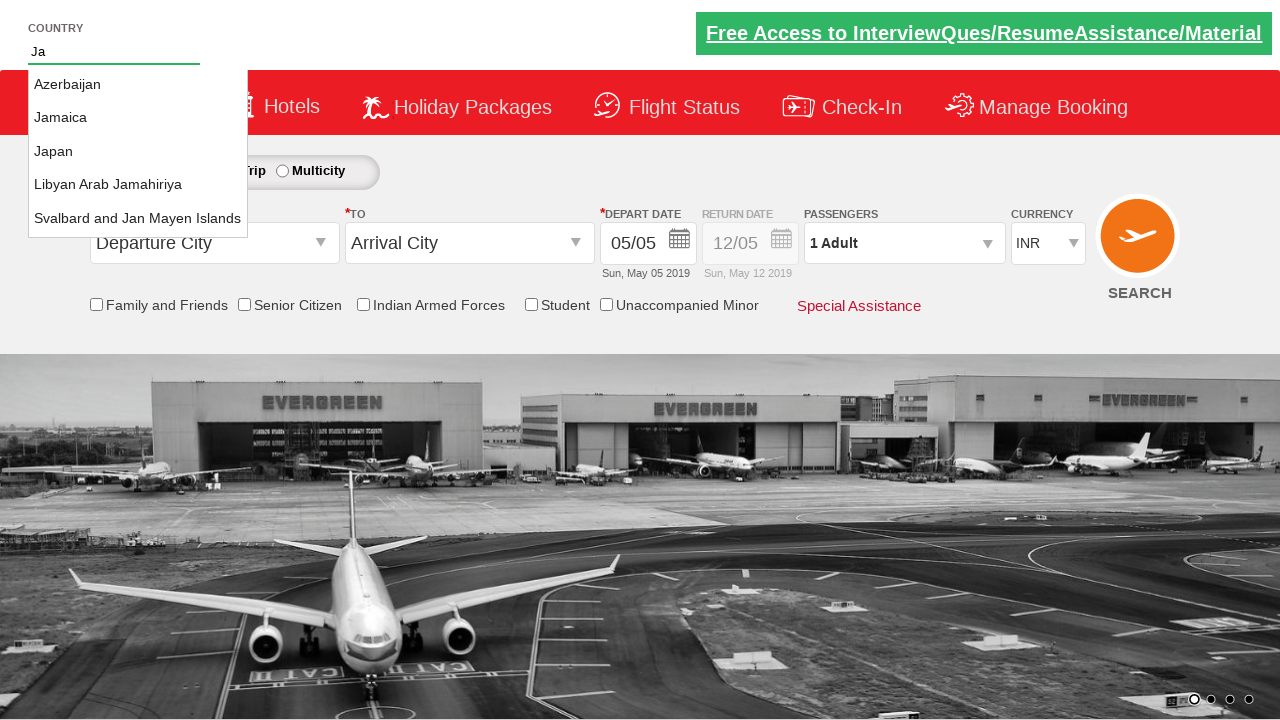

Selected 'Japan' from the auto-suggestion dropdown at (138, 152) on .ui-menu-item >> nth=2
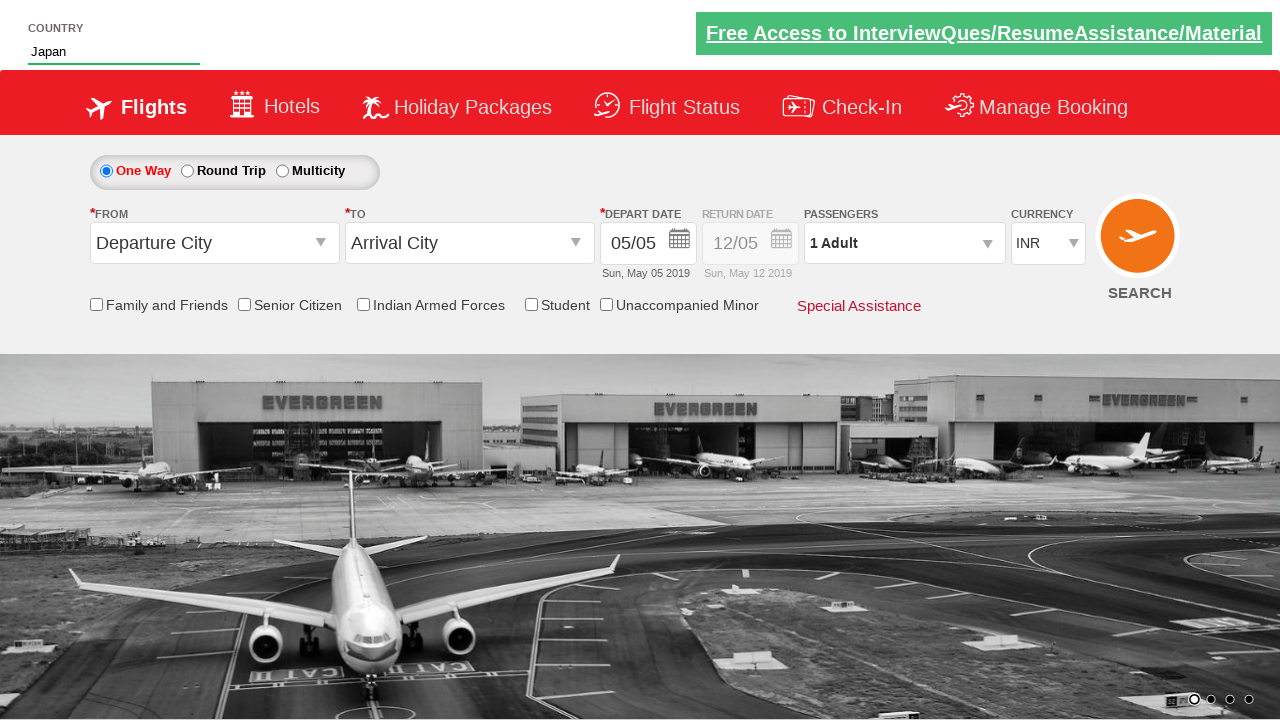

Waited for selection to be processed
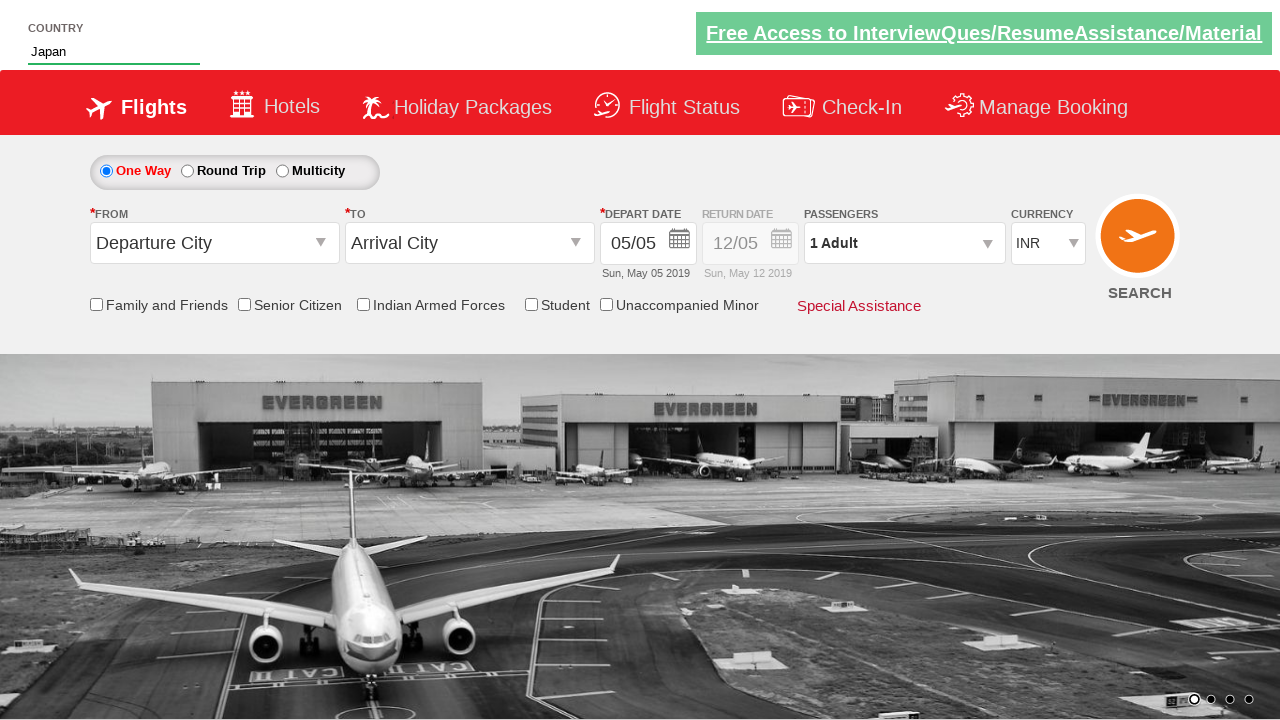

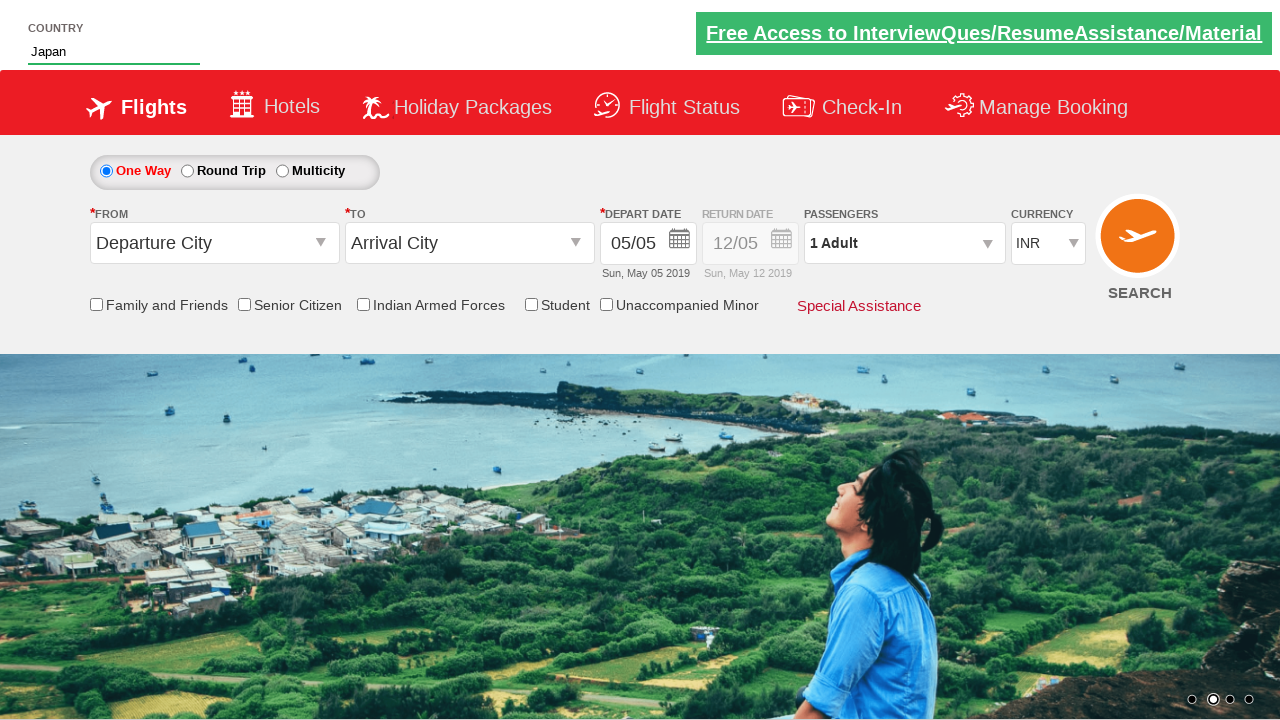